Tests file download functionality by clicking a download button and handling the browser download event to verify the file downloads successfully.

Starting URL: https://demo.automationtesting.in/FileDownload.html

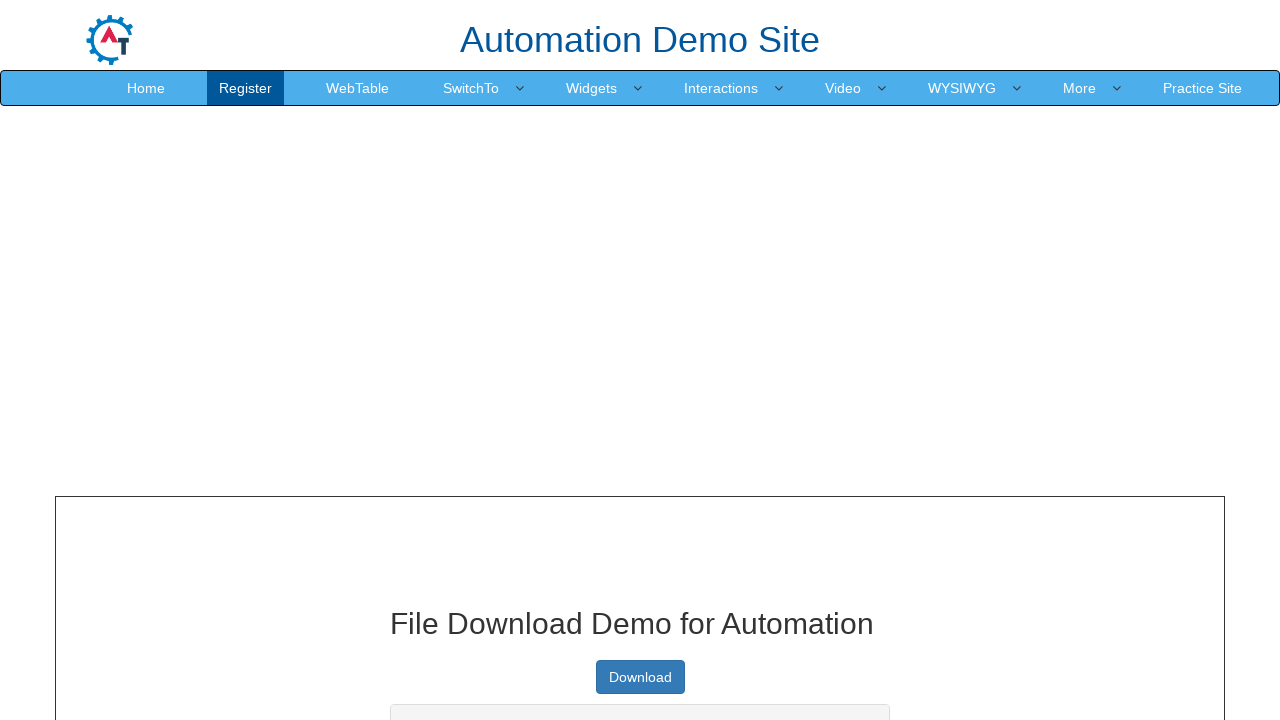

Clicked download button and initiated file download at (640, 677) on xpath=//a[@class='btn btn-primary']
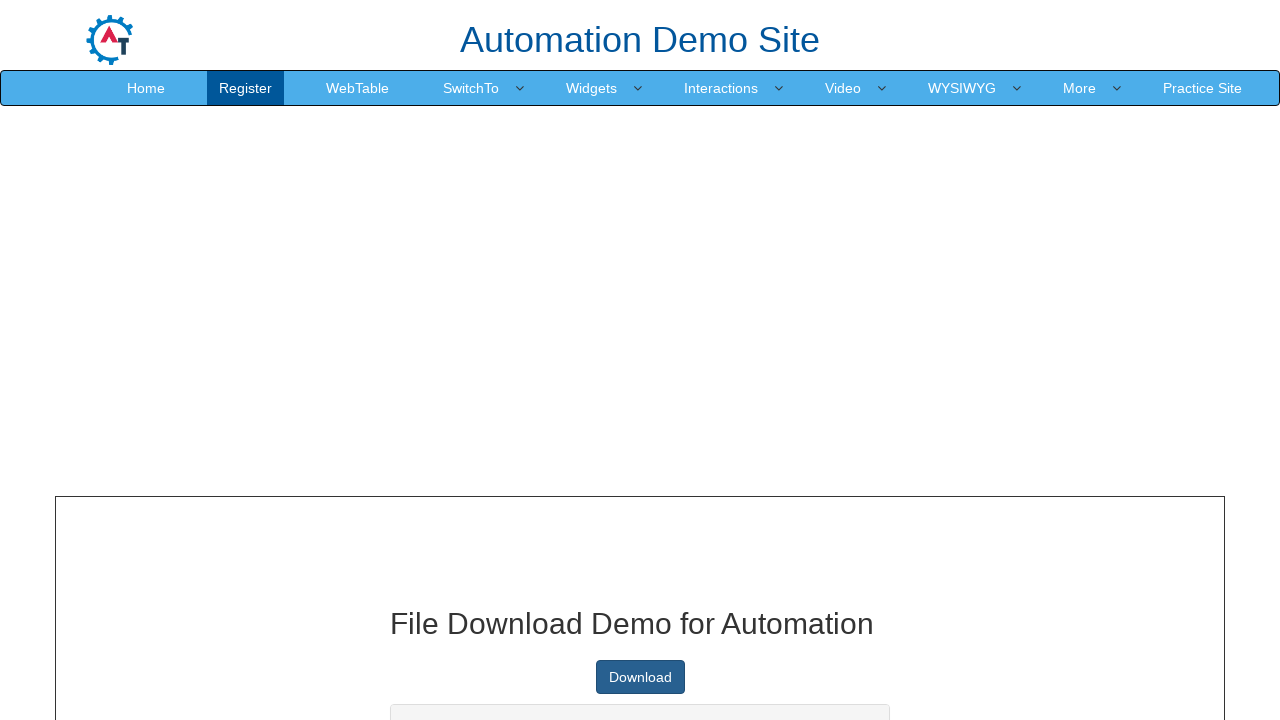

Retrieved download object from browser event
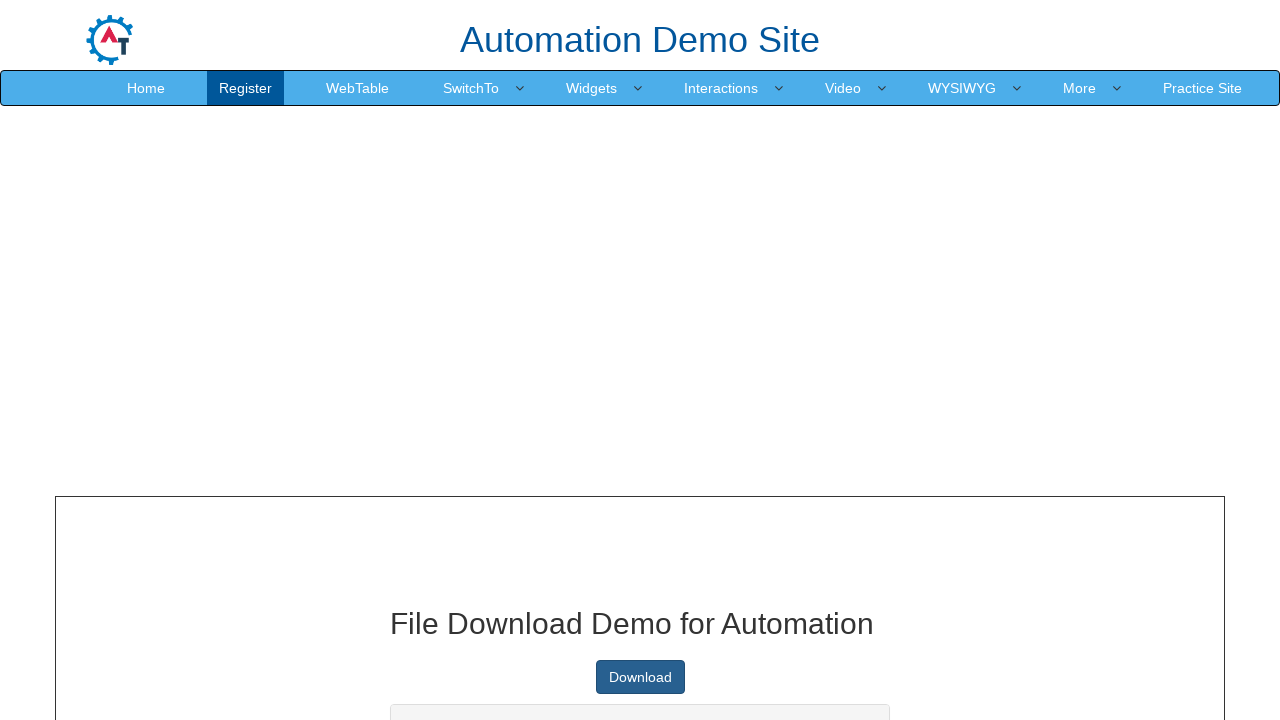

Extracted download details - filename: samplefile.pdf, URL: https://raw.githubusercontent.com/KrishnaSakinala/AutomationTesting/master/samplefile.pdf
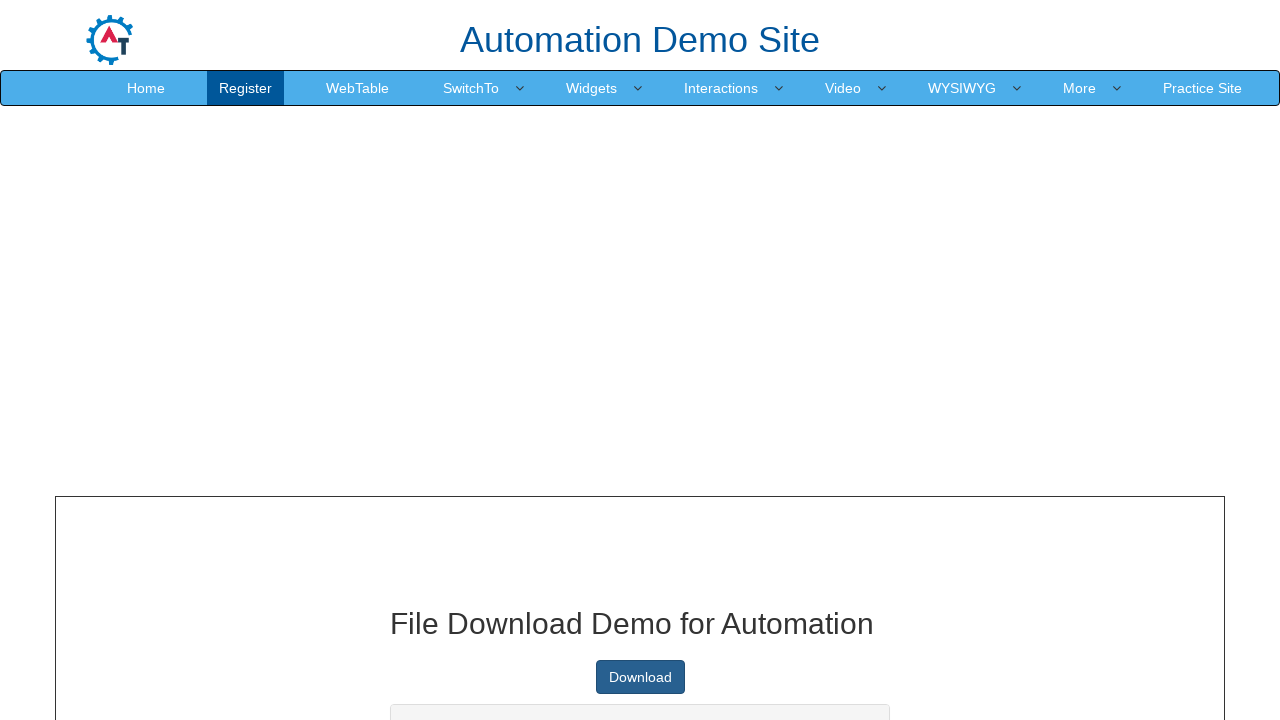

Saved downloaded file to /tmp/downloads/samplefile.pdf
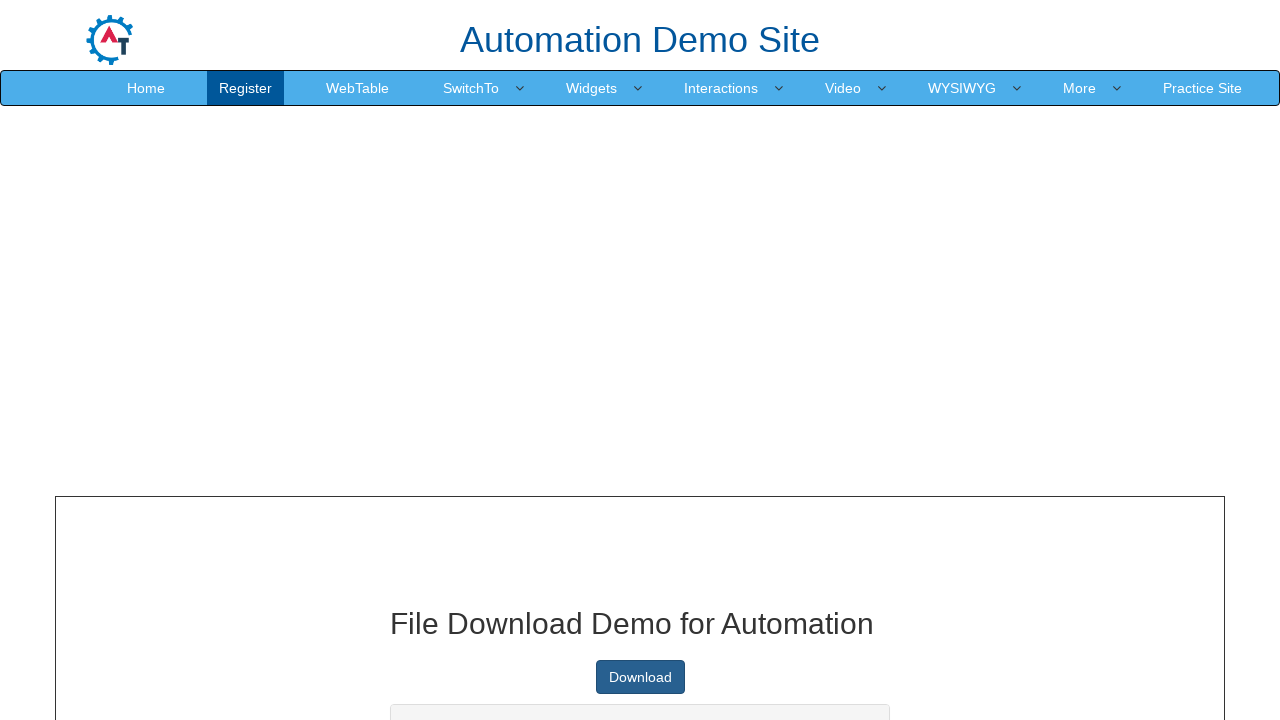

Waited for download to complete
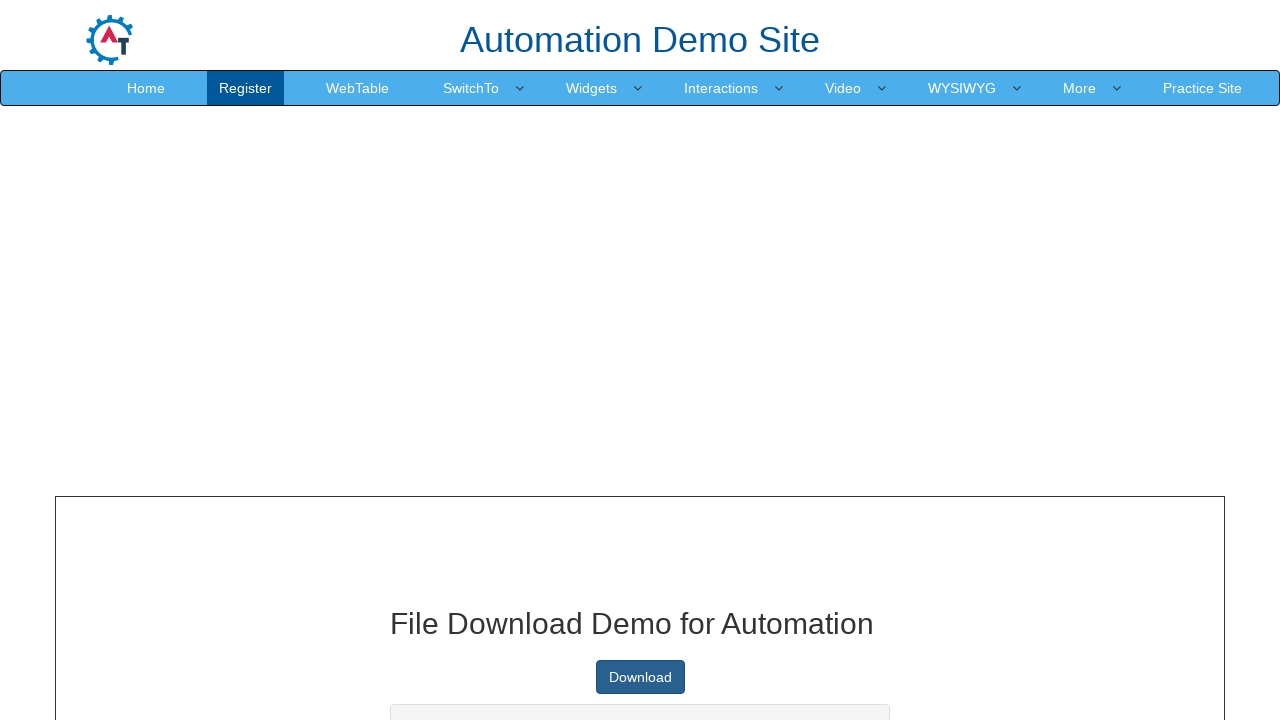

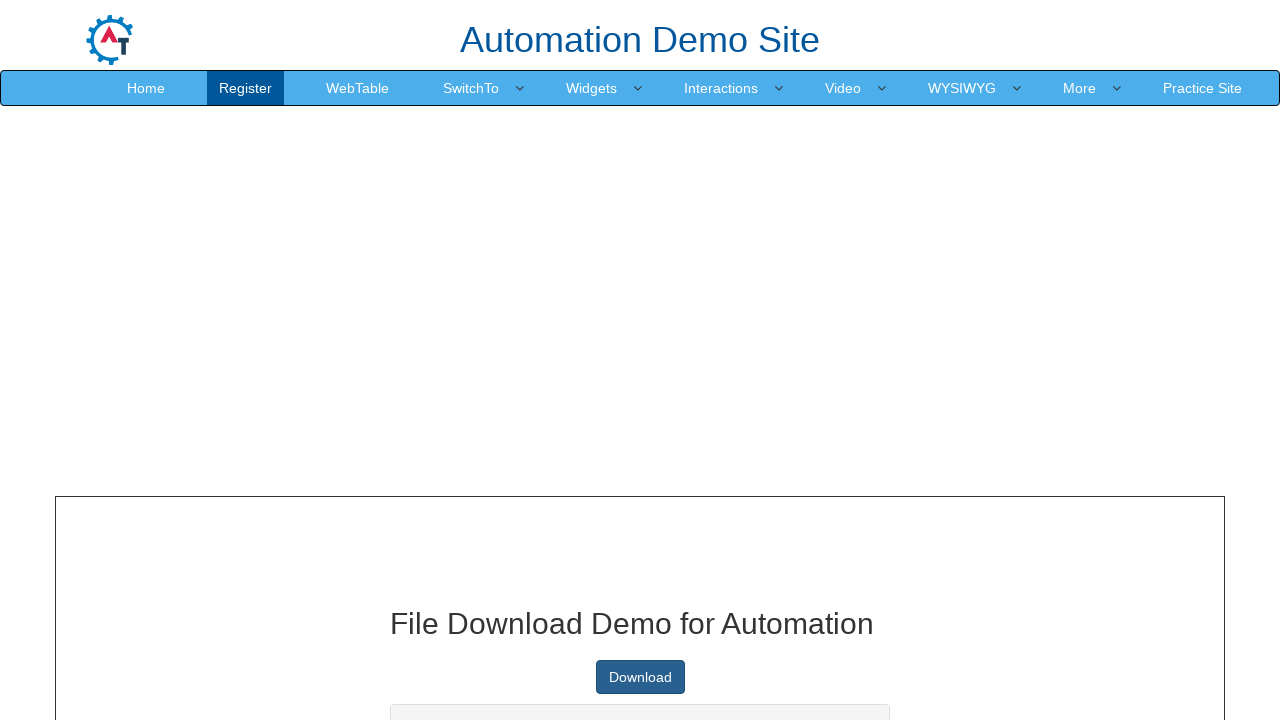